Tests that clicking the latents/features link opens the docs features page in a new tab

Starting URL: https://neuronpedia.org

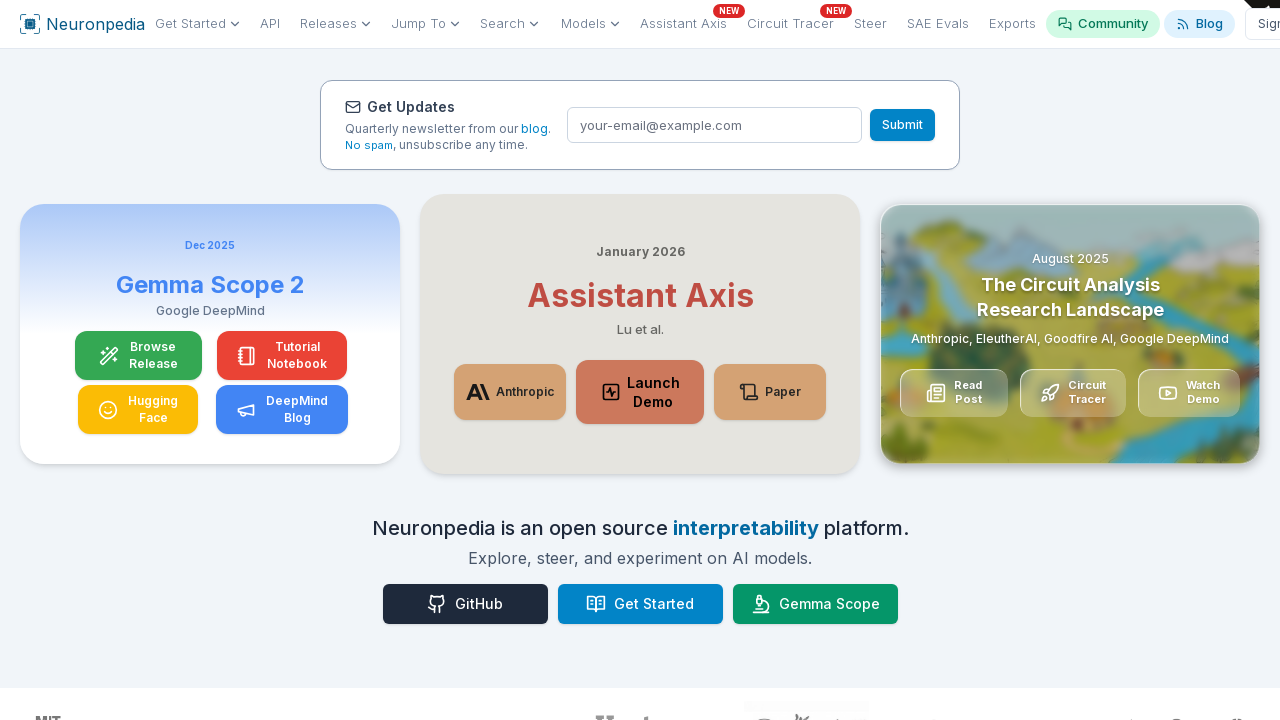

Clicked latents/features link and new tab opened at (612, 361) on internal:role=link[name="latents/features"s]
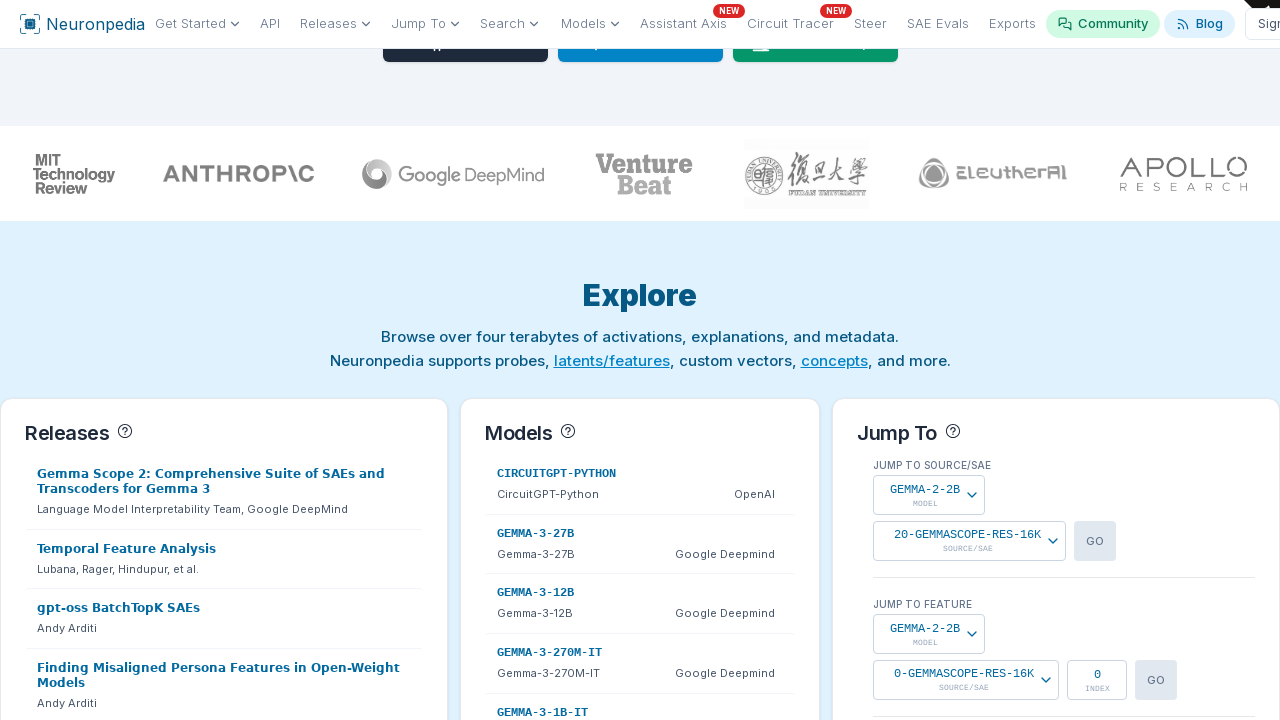

Captured reference to new popup page
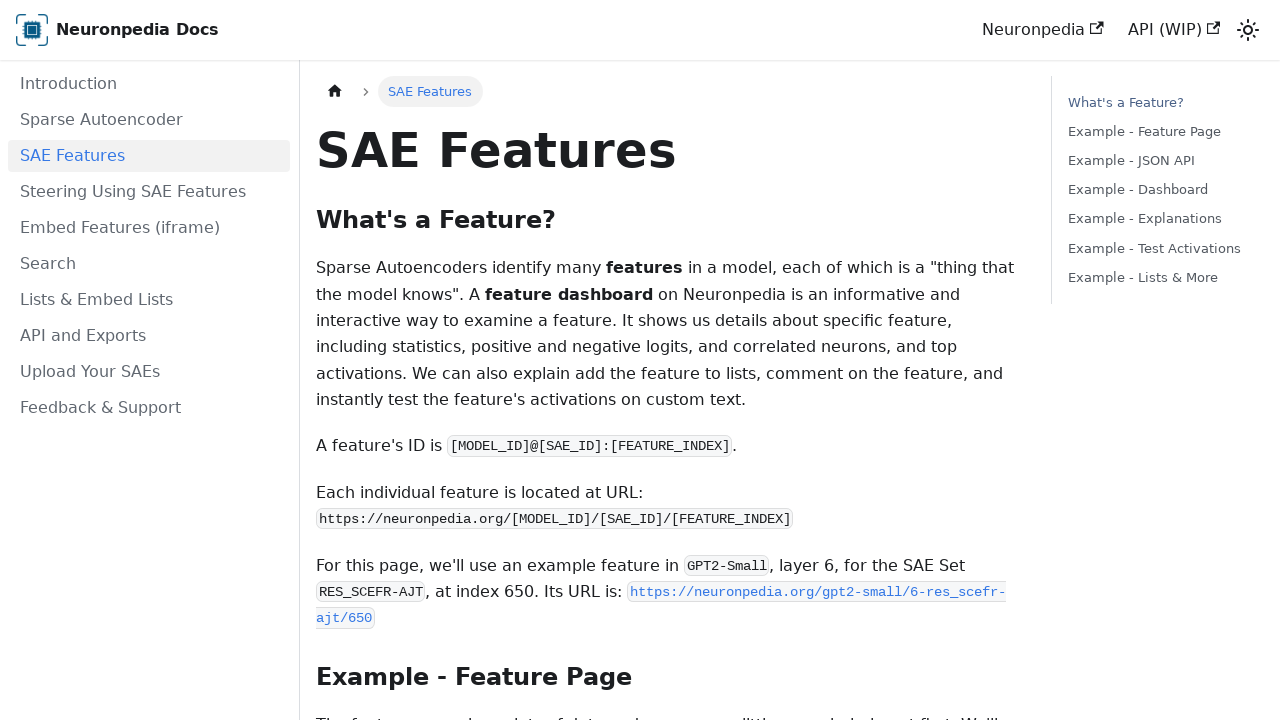

Verified new tab opened with correct URL (https://docs.neuronpedia.org/features)
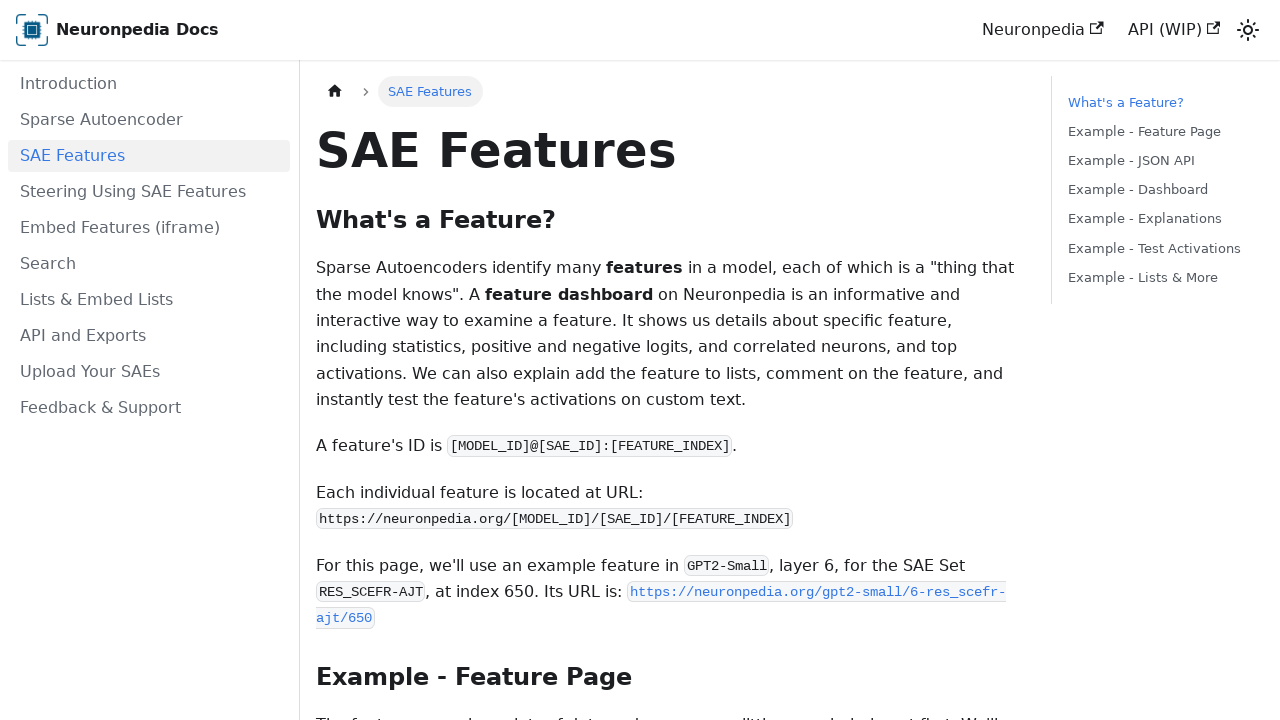

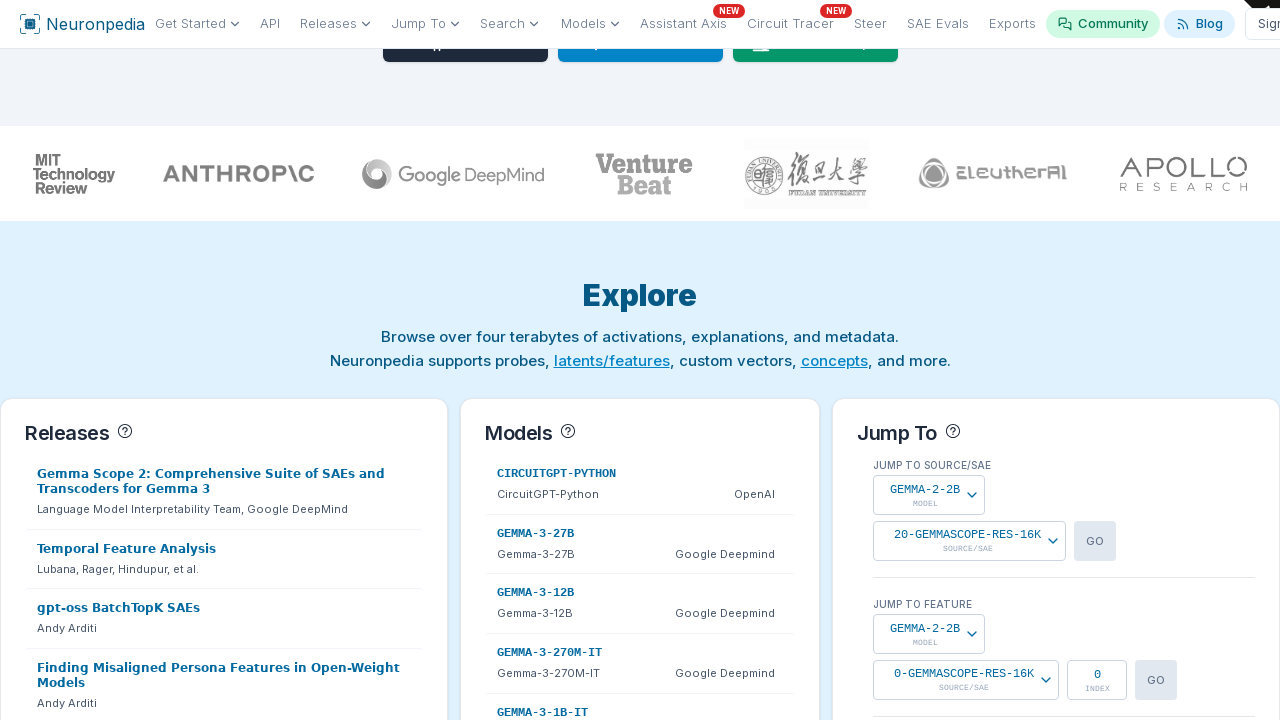